Clicks the about us link in the left menu and verifies navigation to the about page

Starting URL: https://parabank.parasoft.com/

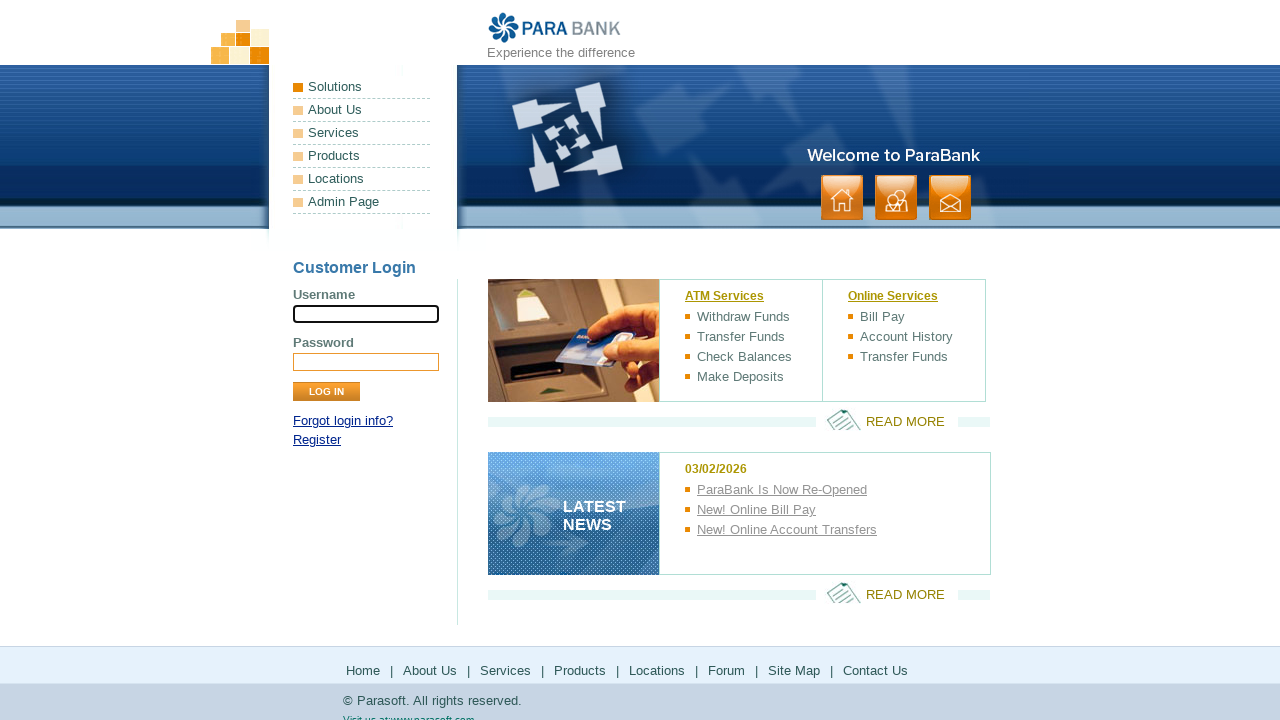

Clicked about us link in left menu at (362, 110) on .leftmenu > li:nth-child(2) > a:nth-child(1)
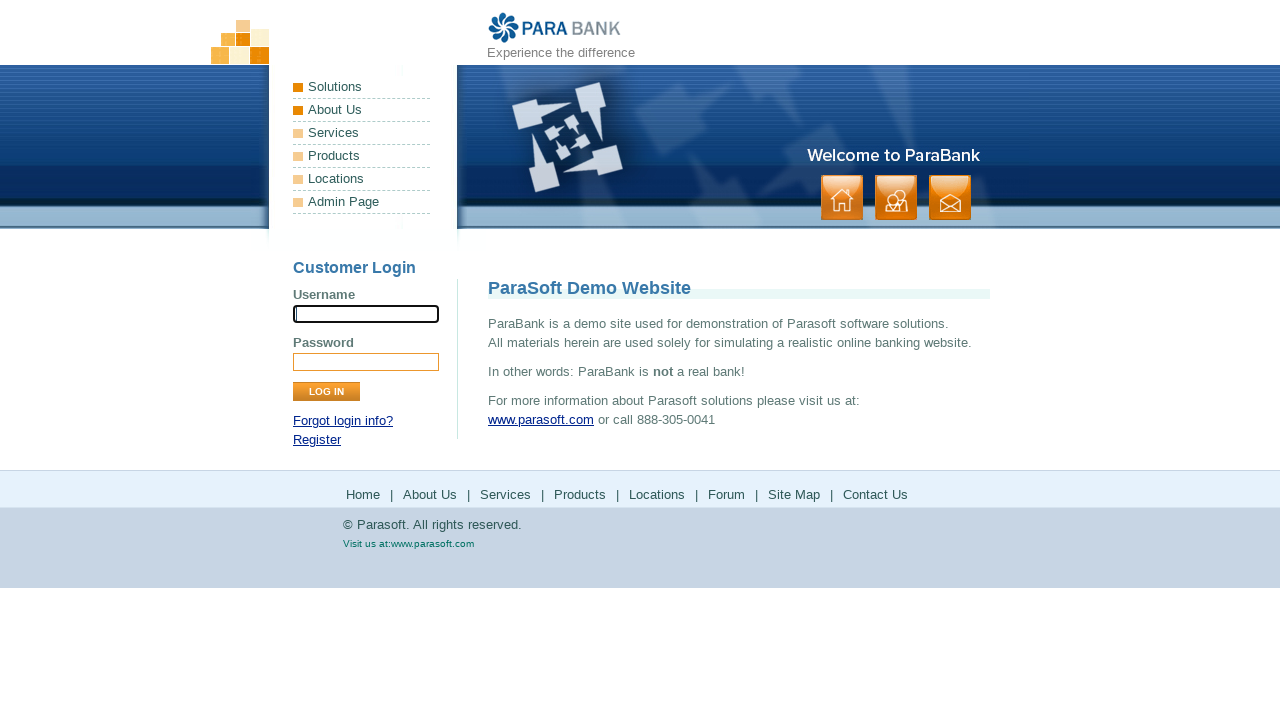

Waited for page to load after navigation
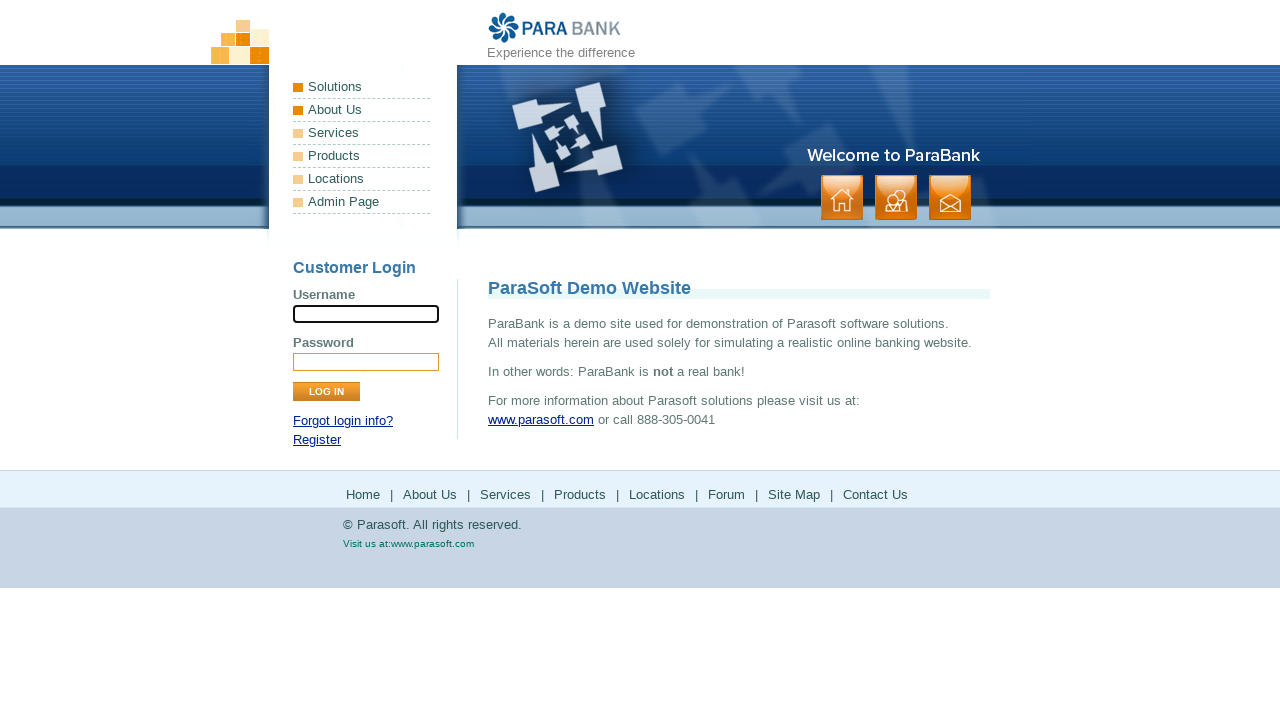

Verified navigation to about us page
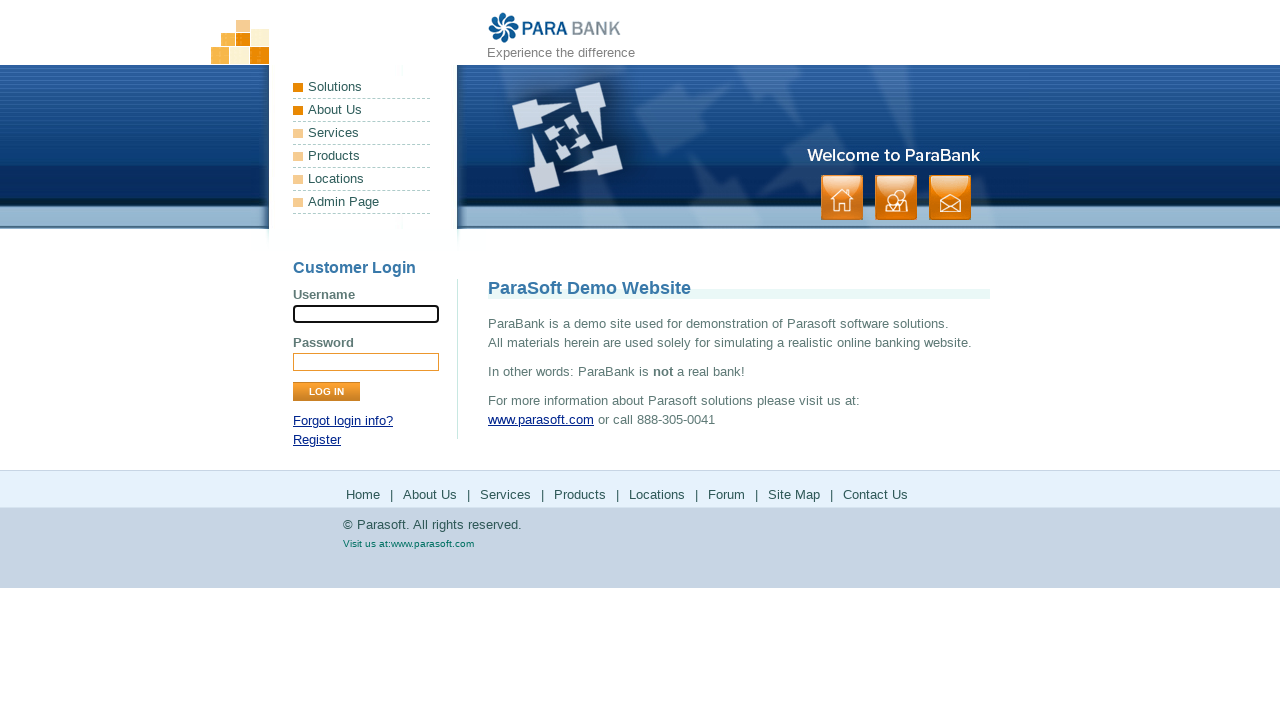

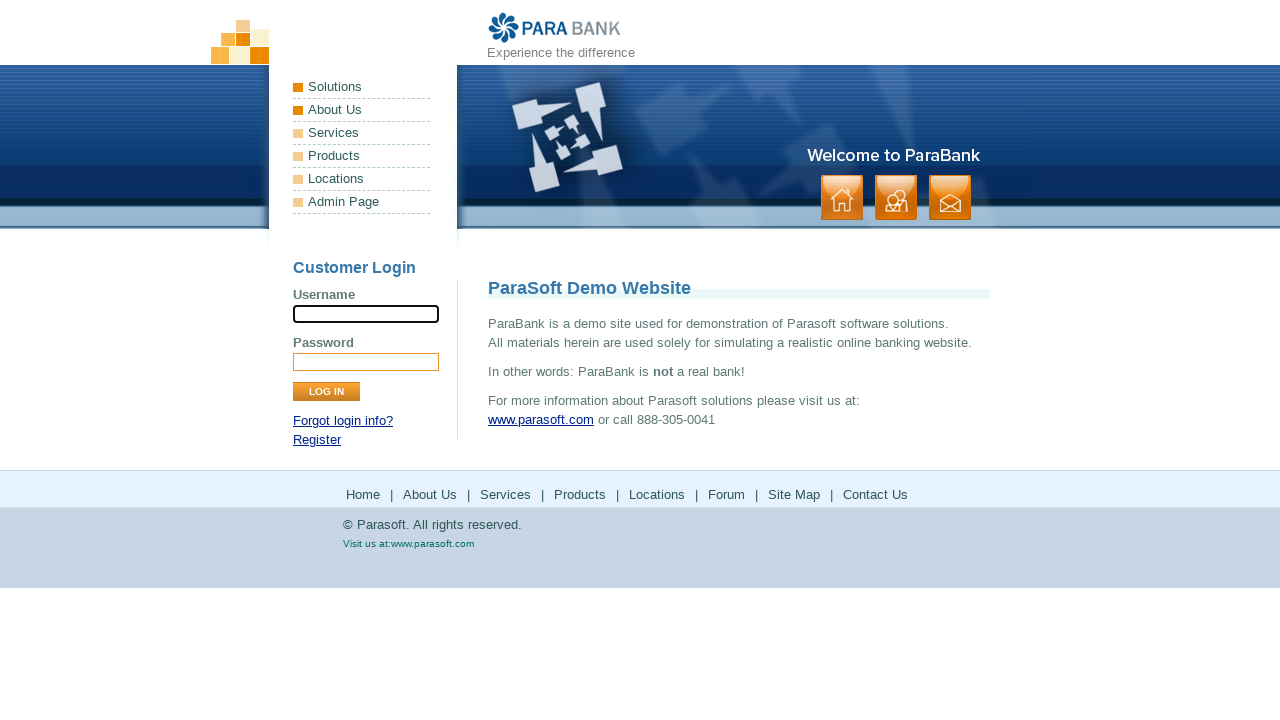